Tests calculator negative result by clicking 1 - 5 and verifying the result equals -4

Starting URL: https://testpages.eviltester.com/styled/apps/calculator.html

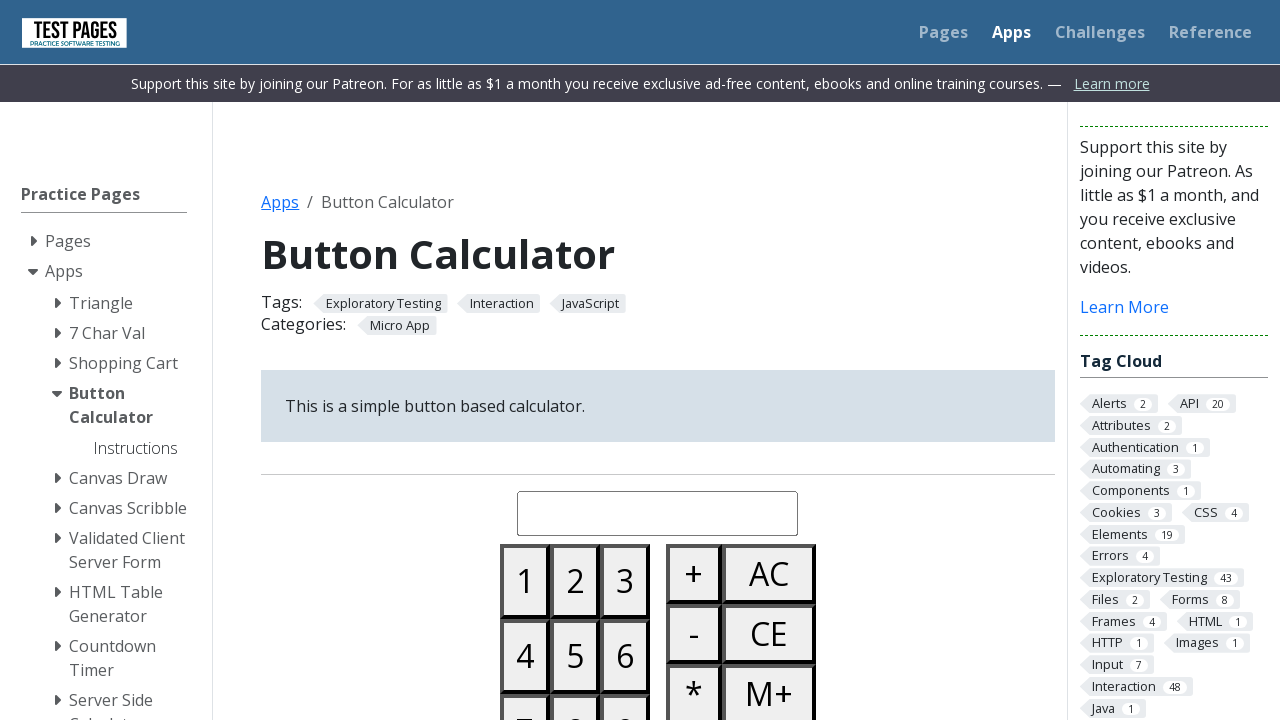

Clicked button 1 at (525, 581) on #button01
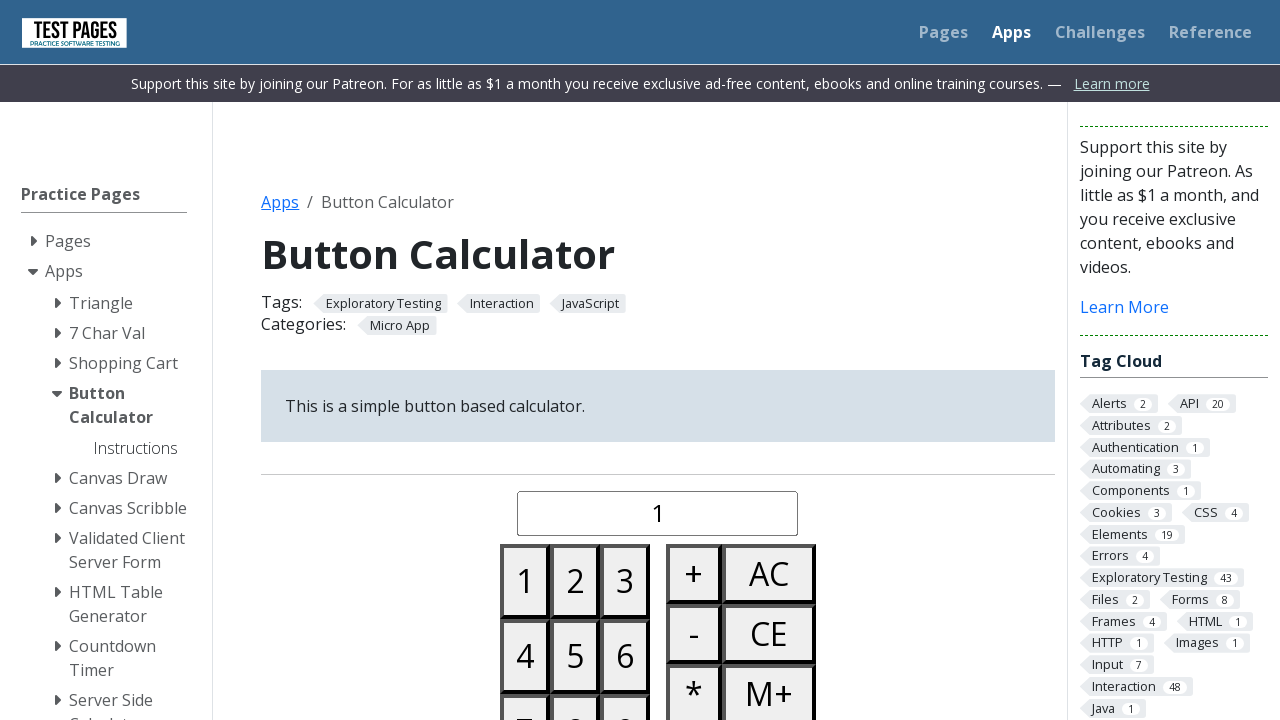

Clicked minus button at (694, 634) on #buttonminus
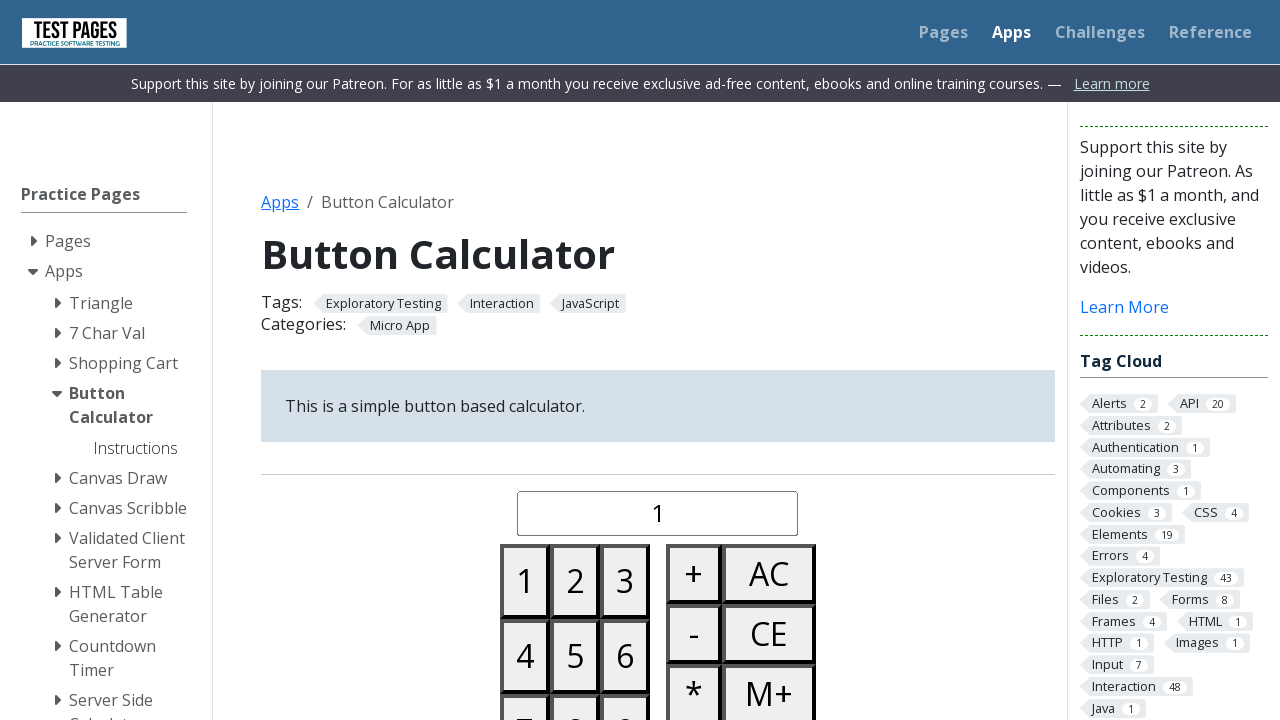

Clicked button 5 at (575, 656) on #button05
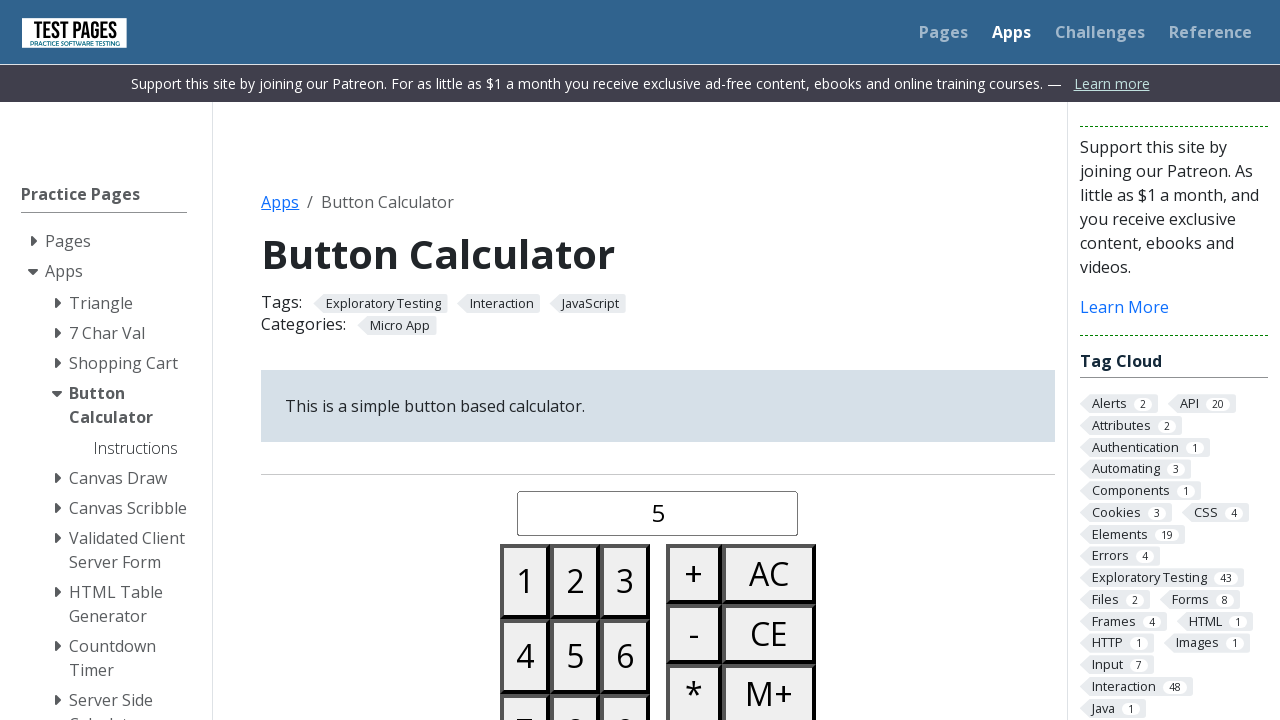

Clicked equals button at (694, 360) on #buttonequals
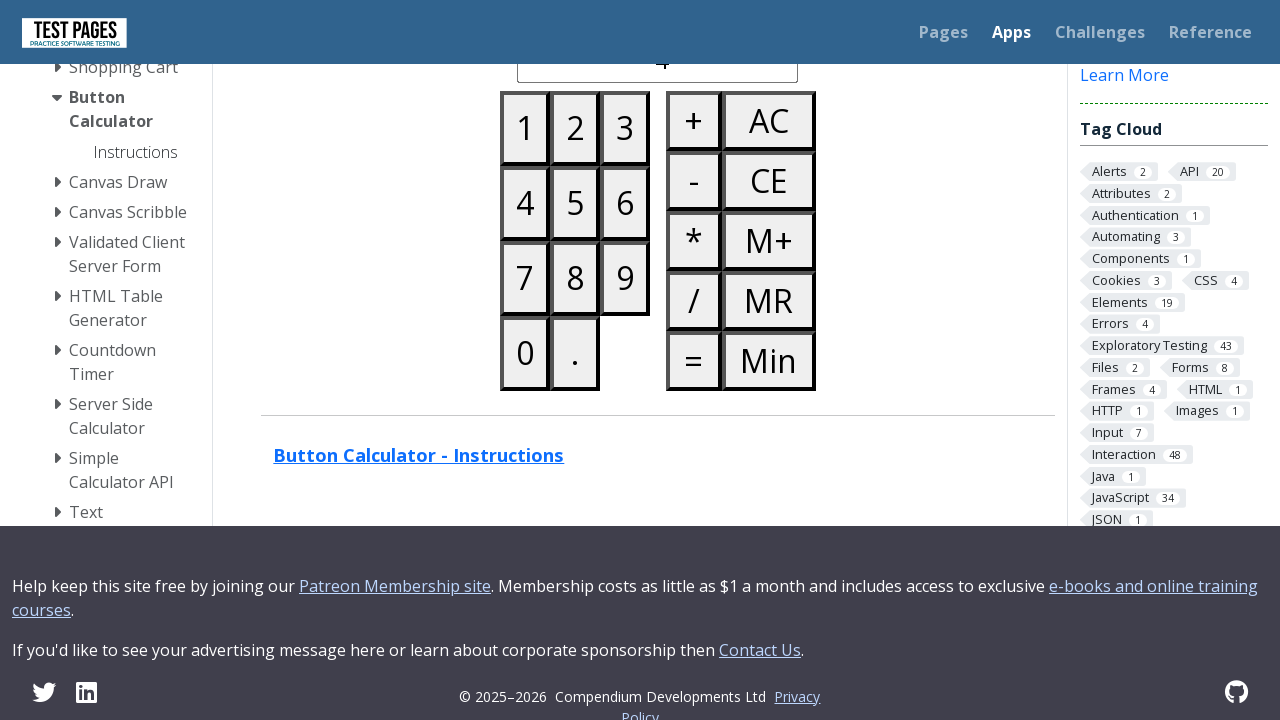

Result display loaded after calculation
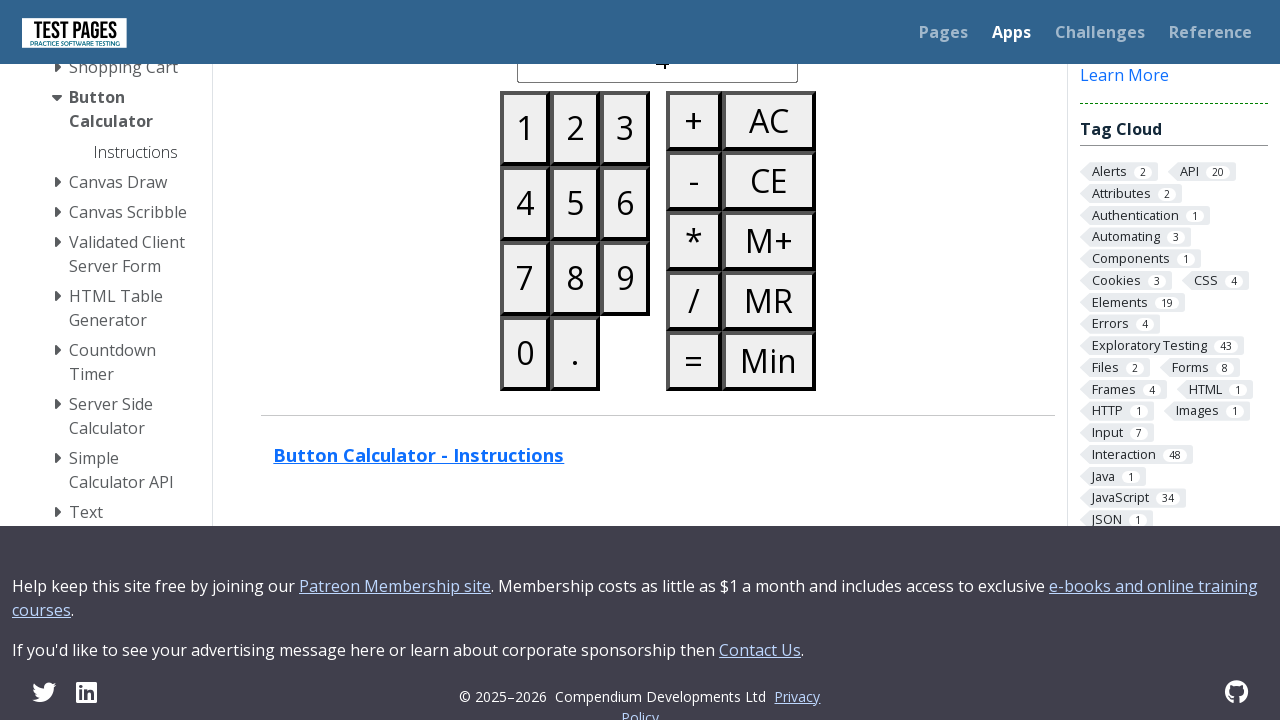

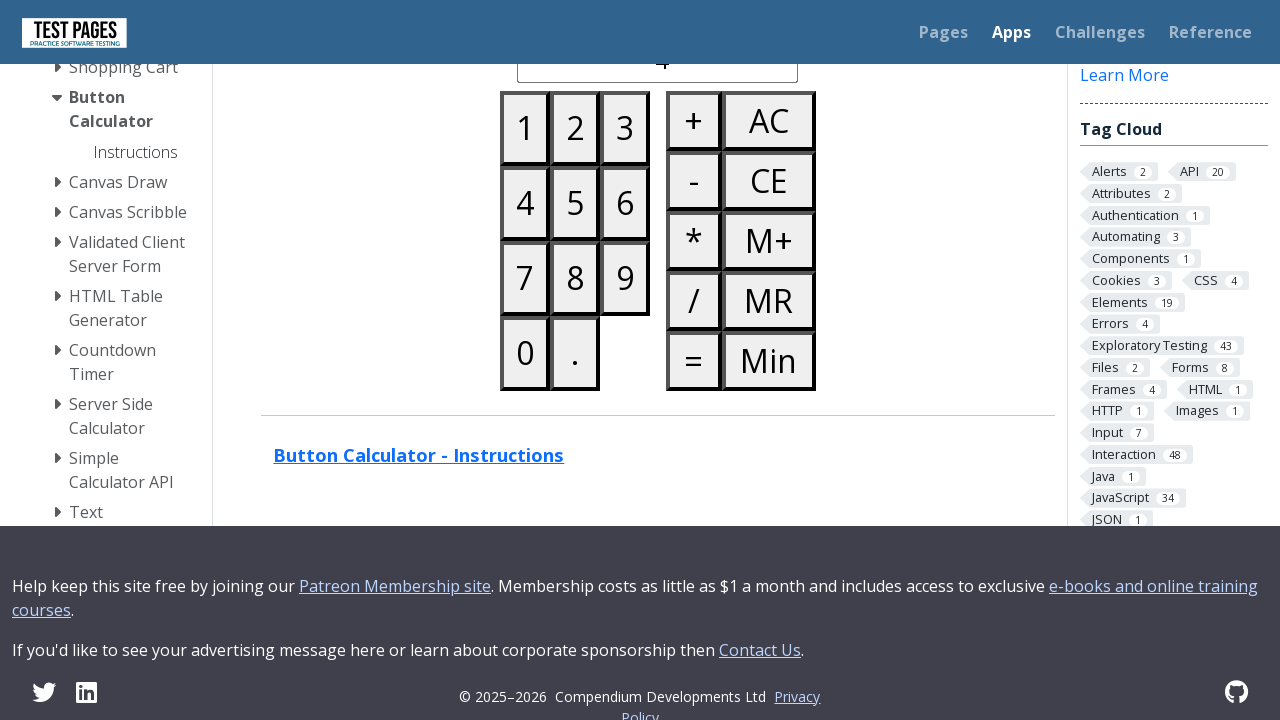